Navigates to wisequarter.com and verifies the URL matches the expected value

Starting URL: https://www.wisequarter.com/

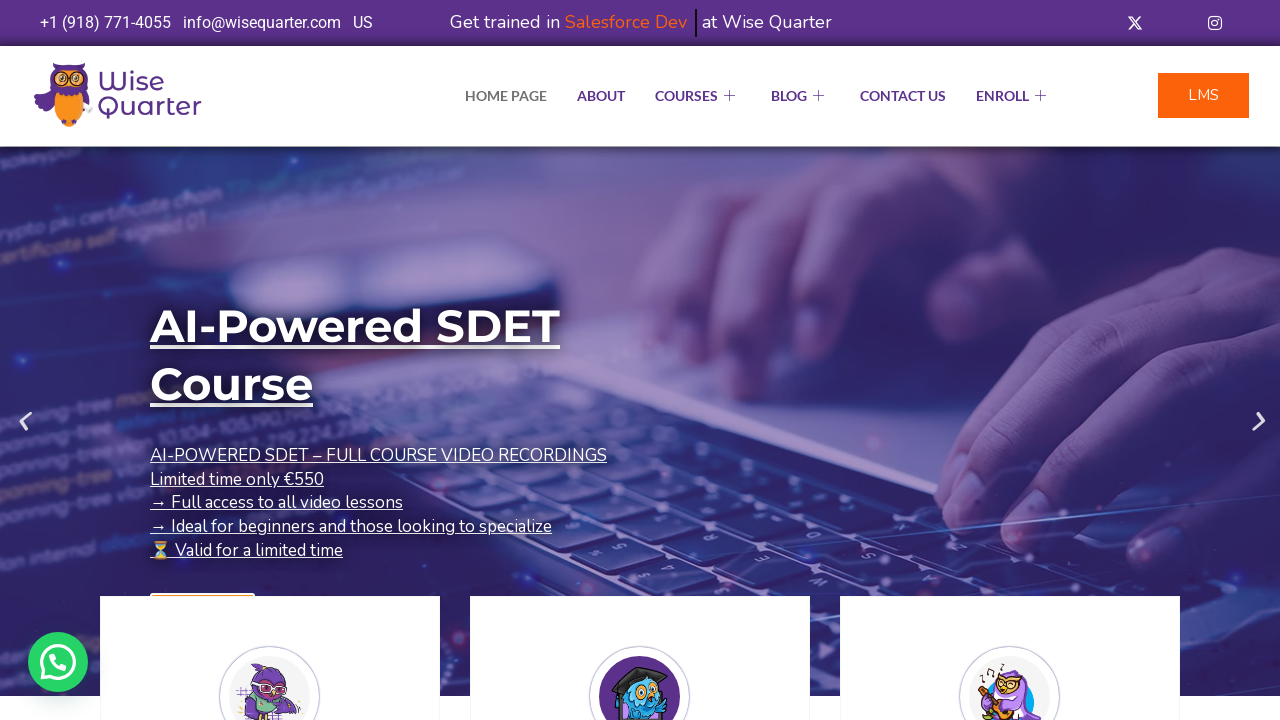

Retrieved current page URL
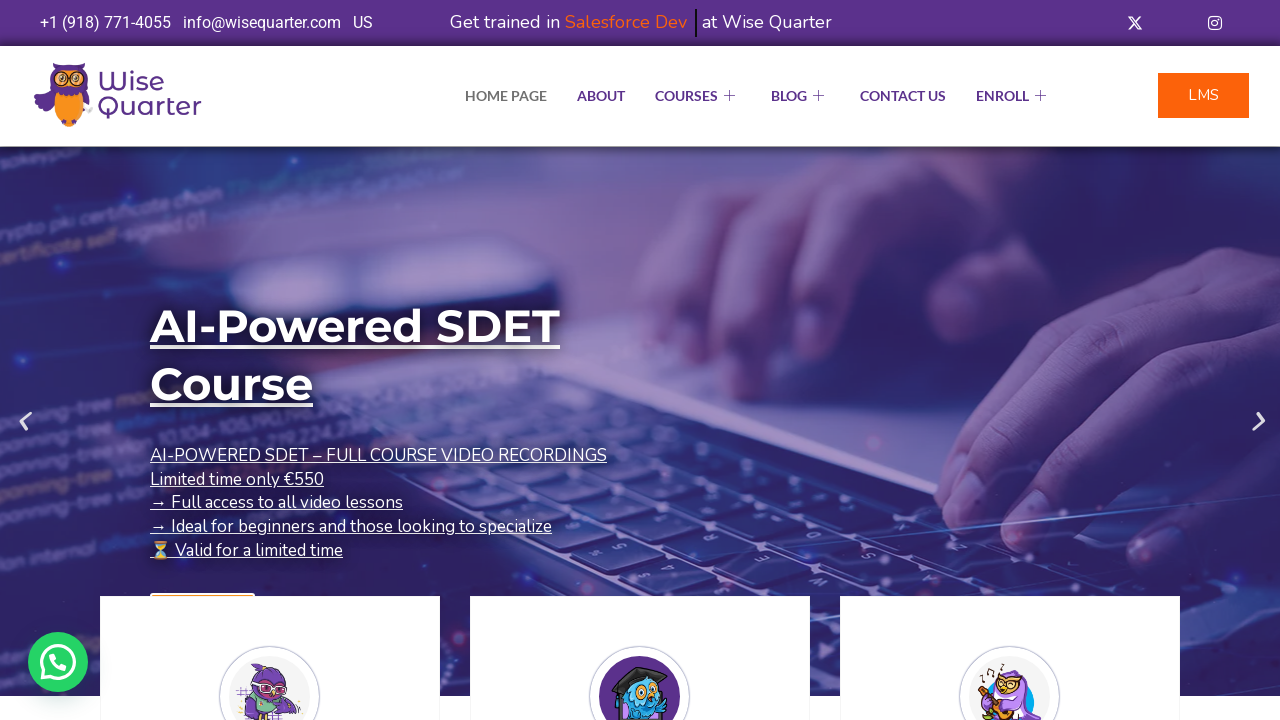

Verified URL matches expected value https://wisequarter.com/
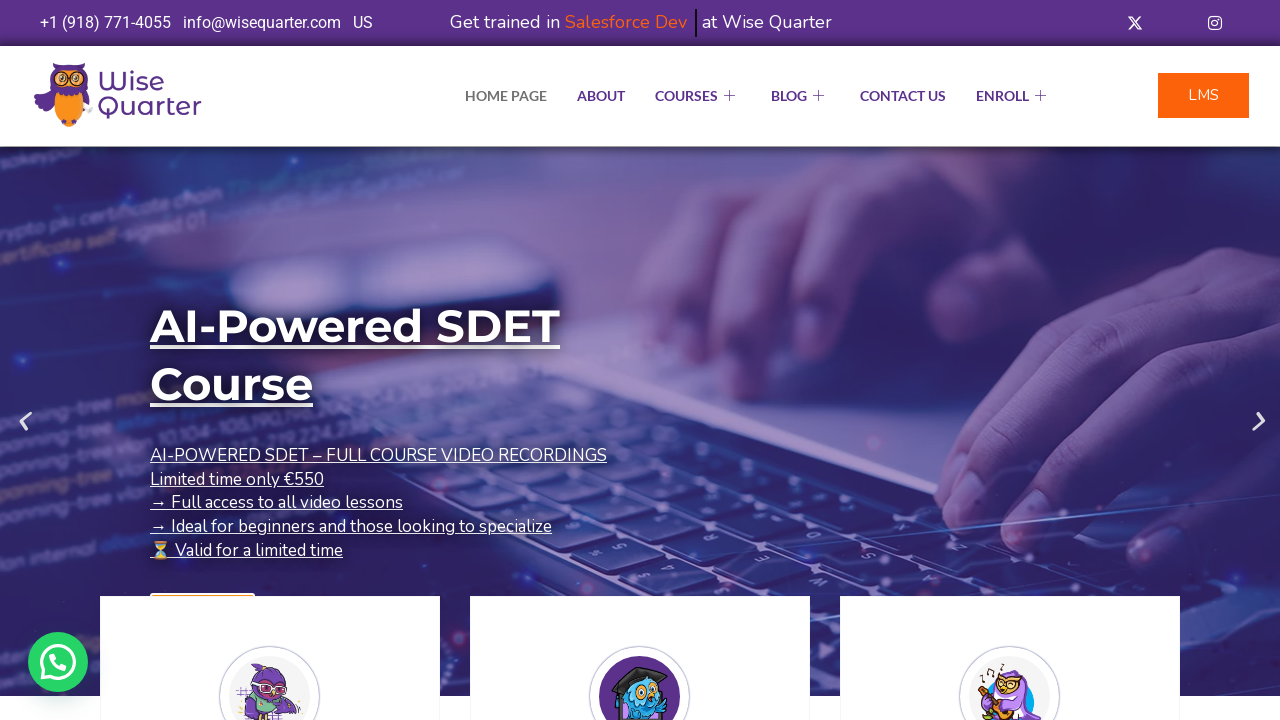

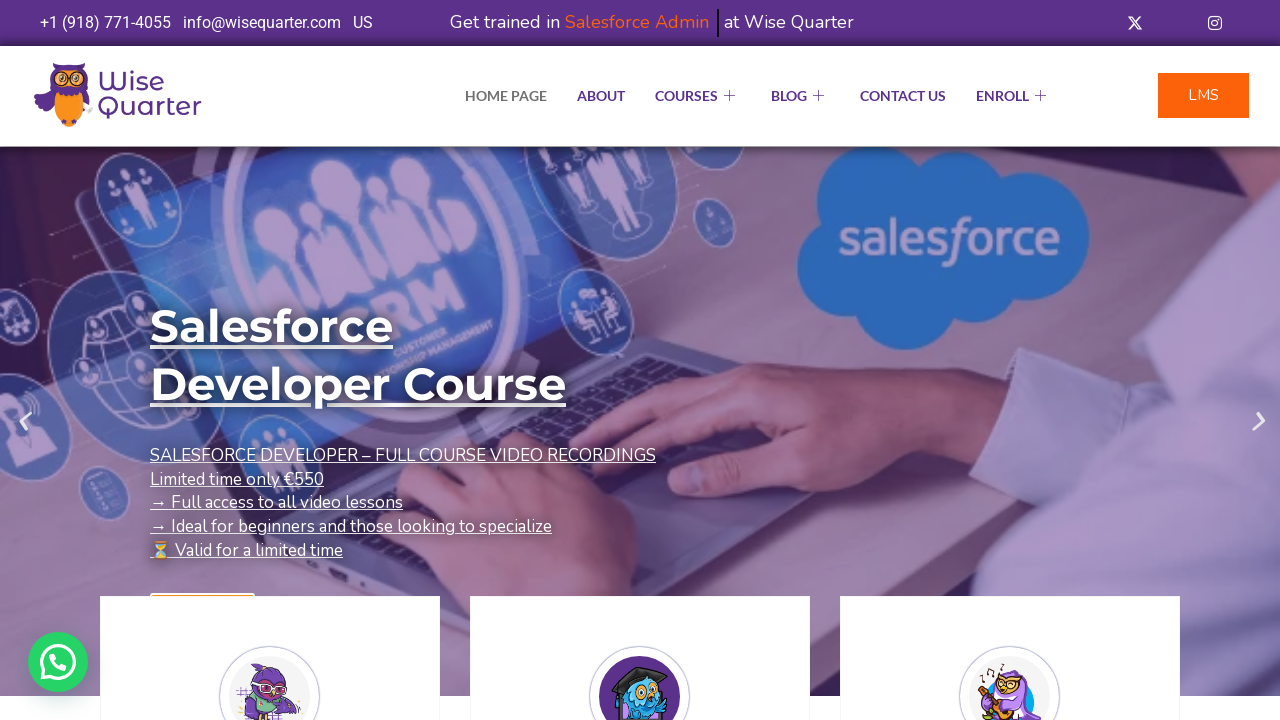